Tests double-click functionality by automatically finding and switching to the frame containing the target element, then performing a double-click action

Starting URL: https://seleniumbase.io/w3schools/double_click

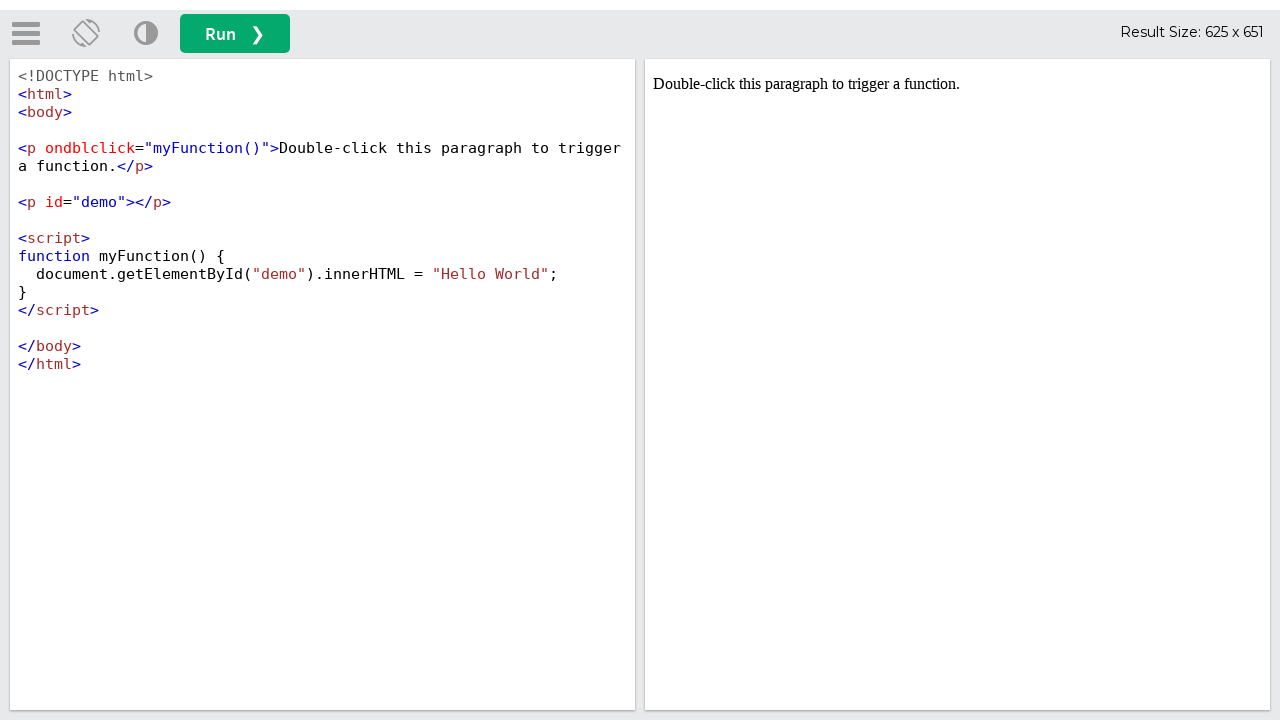

Verified page title is 'Double Click Testing'
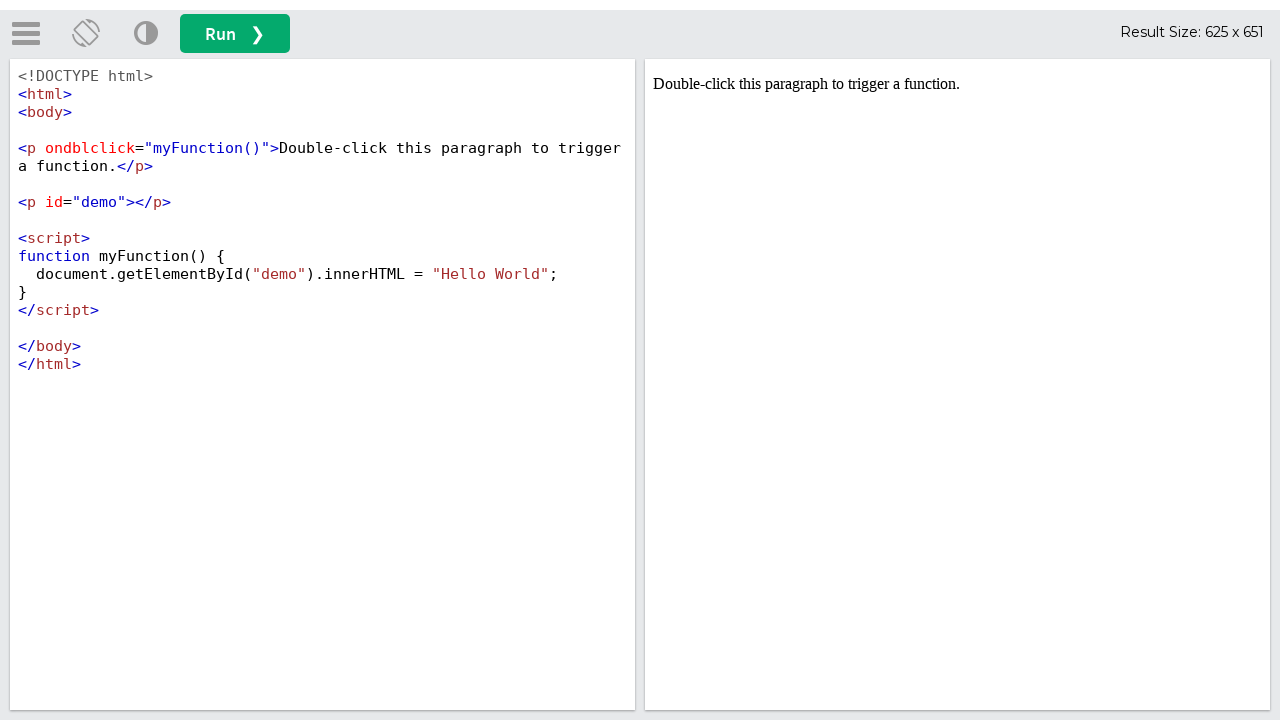

Clicked the run button at (235, 34) on button#runbtn
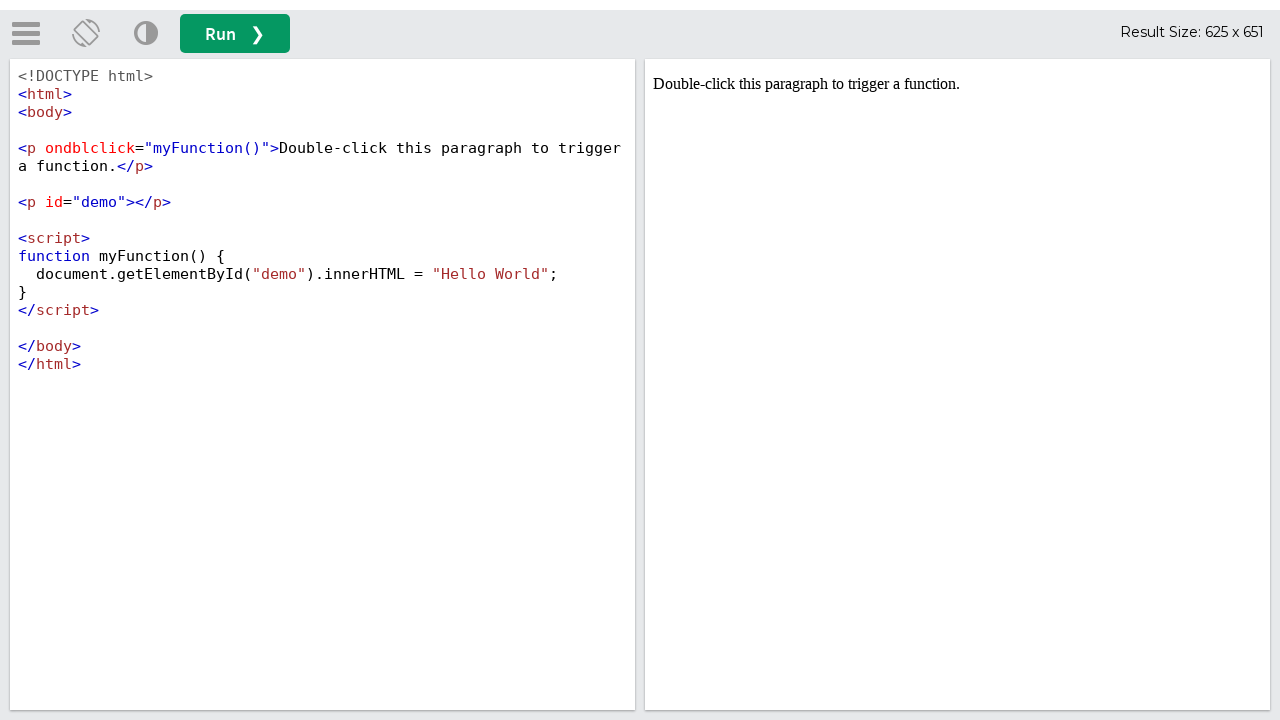

Located iframe element with id 'iframeResult'
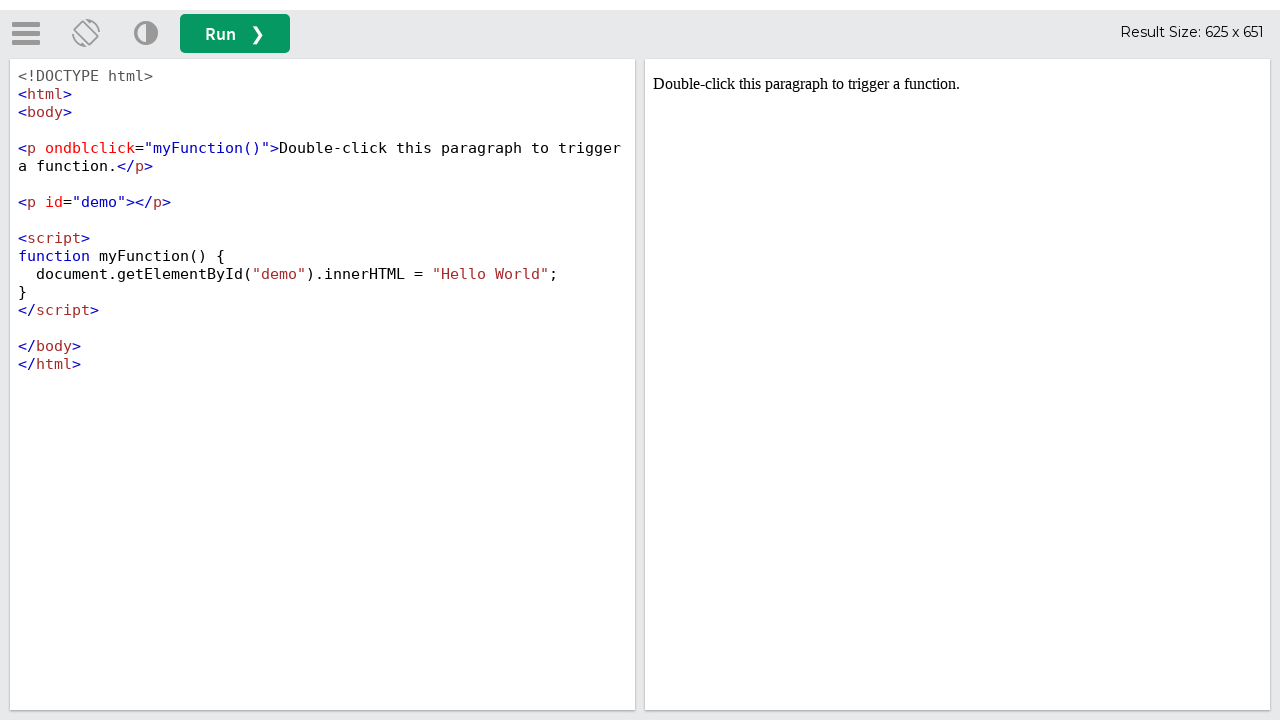

Double-clicked the element with ondblclick handler in the frame at (958, 84) on iframe#iframeResult >> internal:control=enter-frame >> [ondblclick="myFunction()
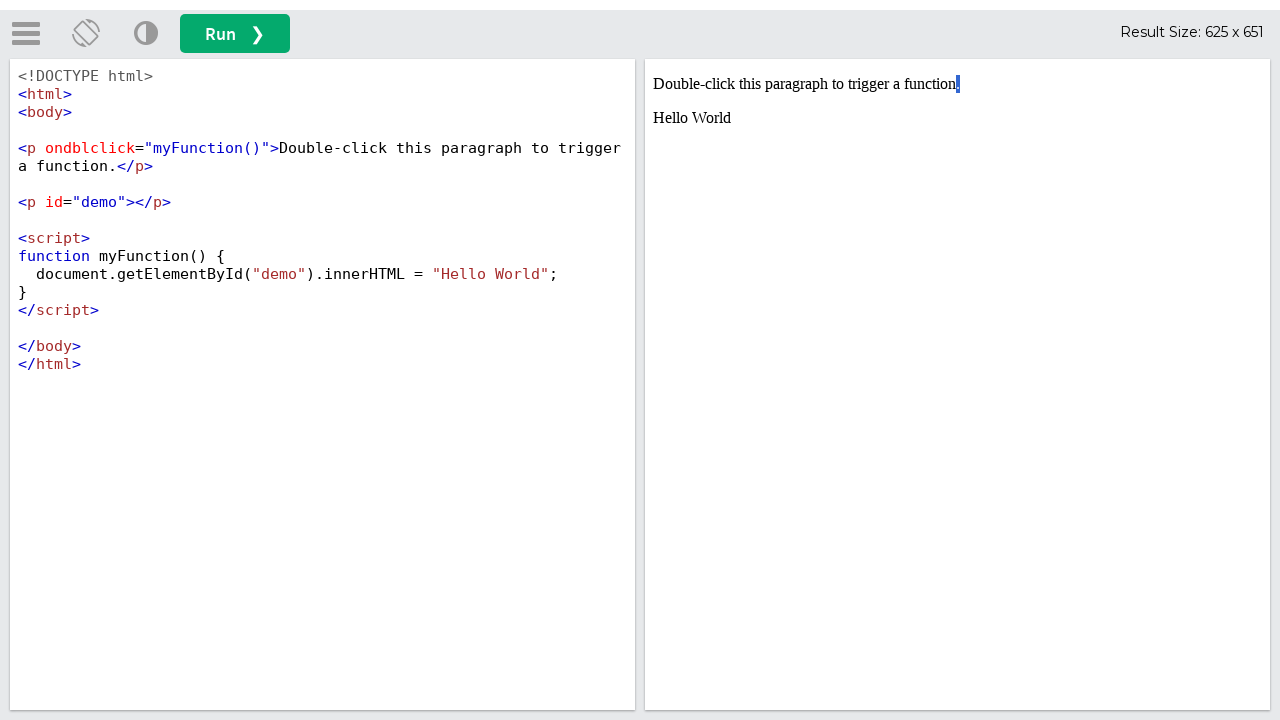

Verified 'Hello World' text appears in the demo element
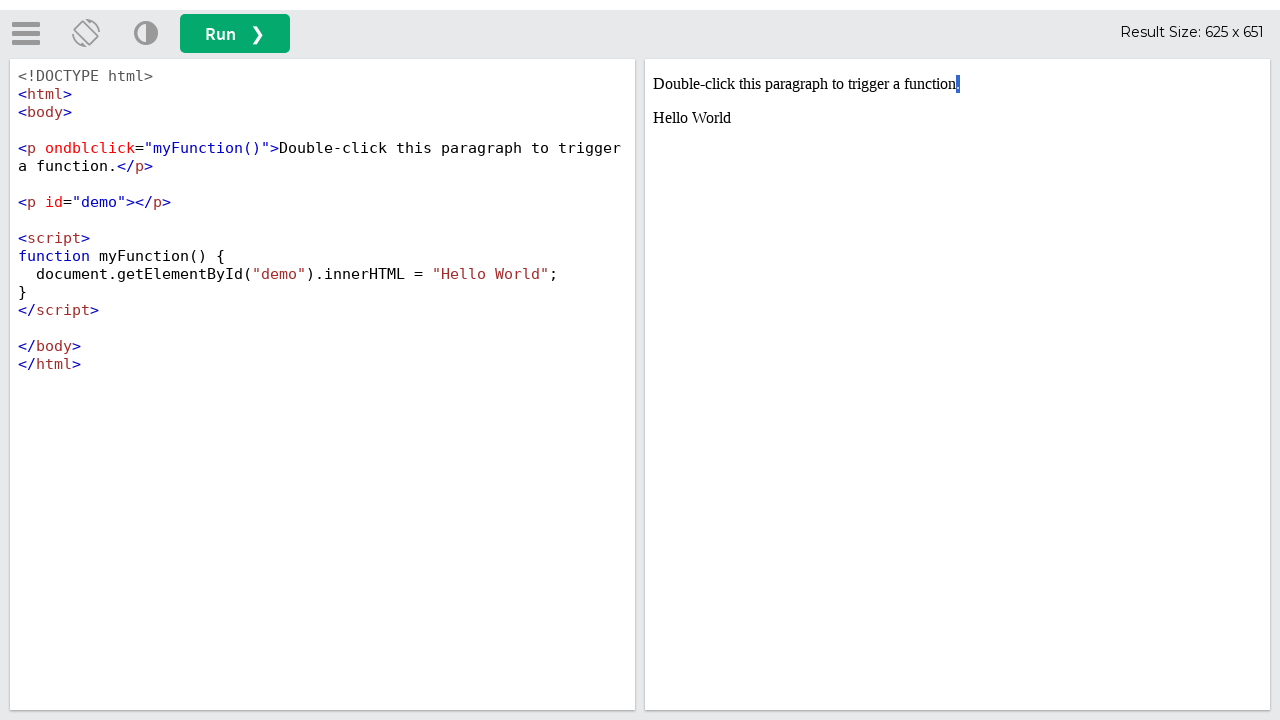

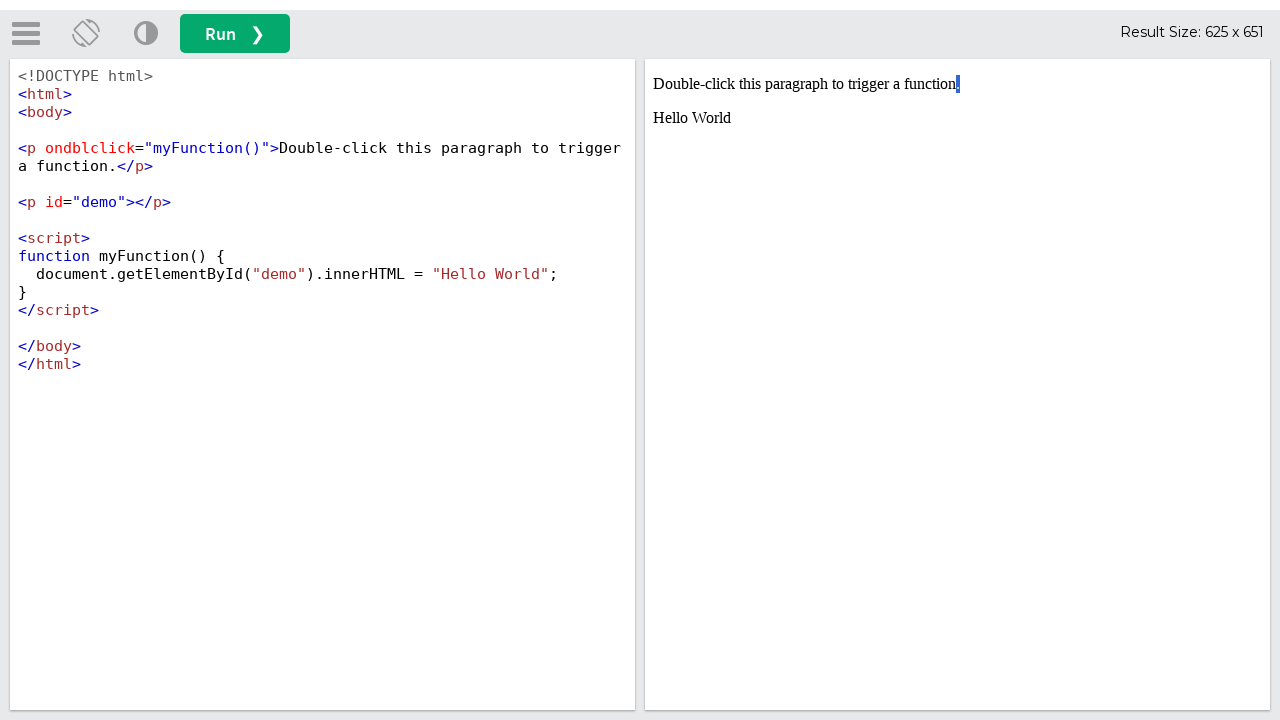